Navigates to the Groww investment platform homepage and verifies the page loads successfully

Starting URL: https://groww.in/

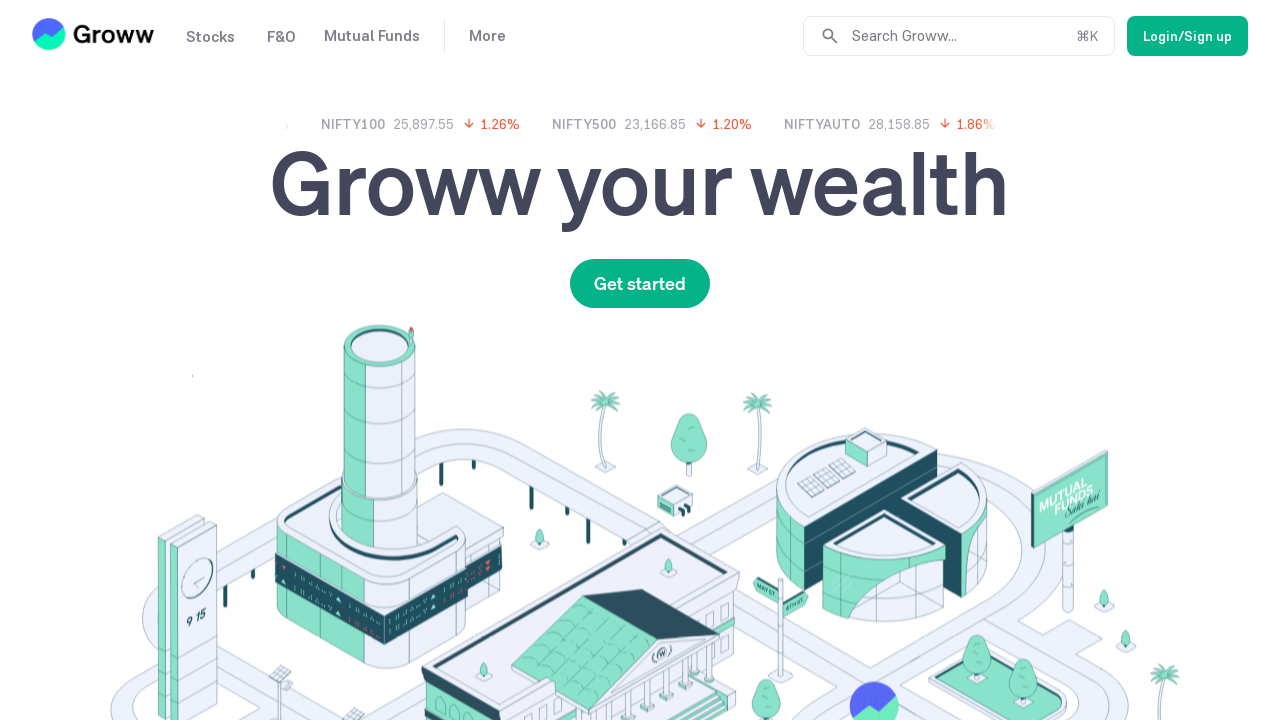

Page DOM content loaded
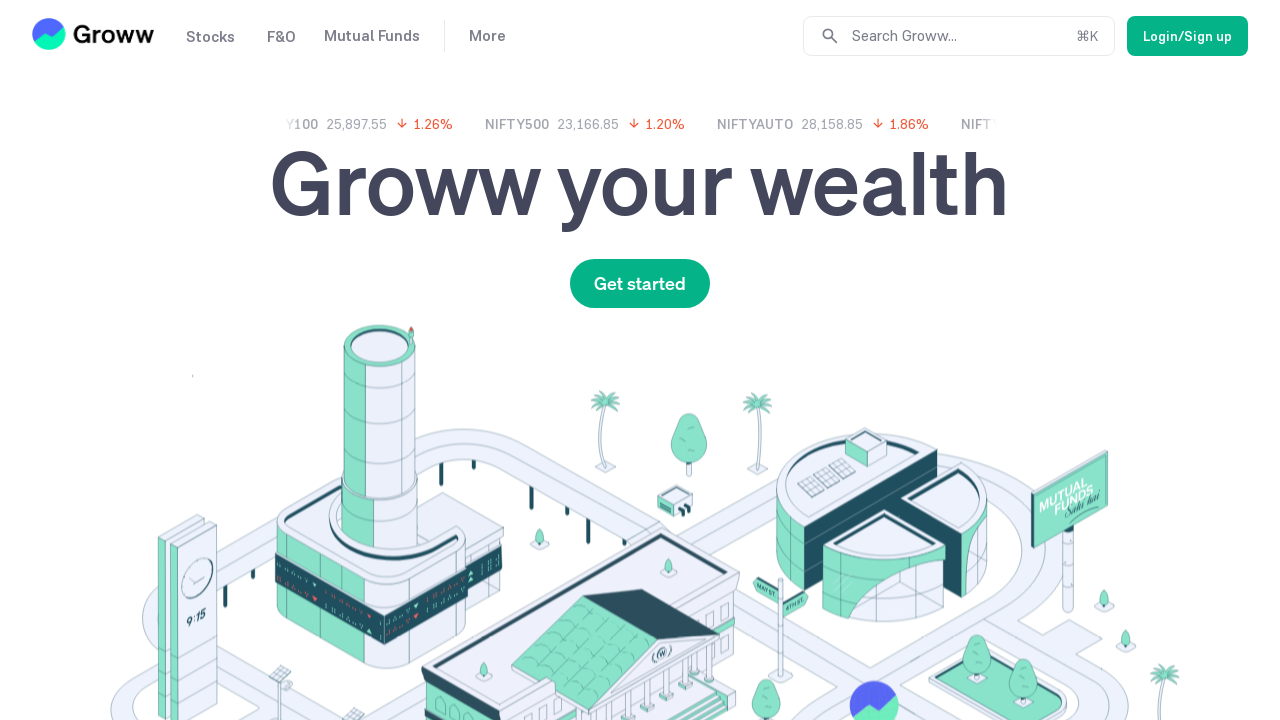

Groww homepage body element loaded successfully
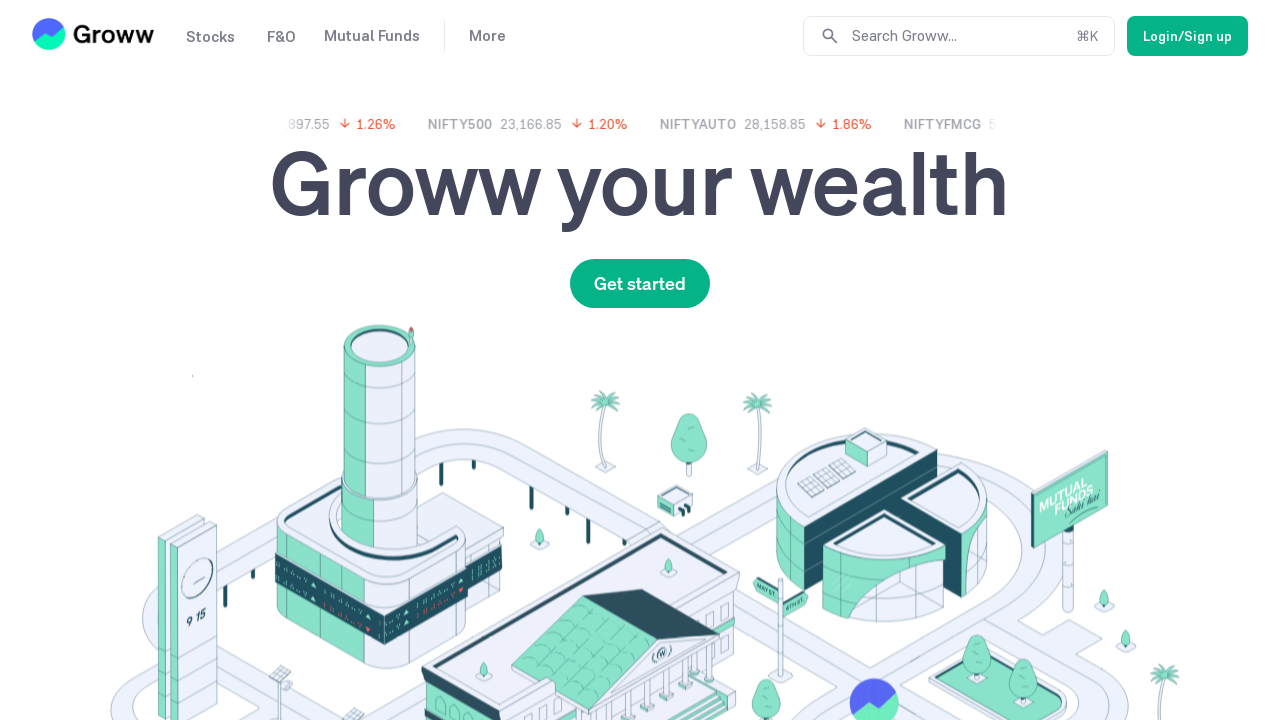

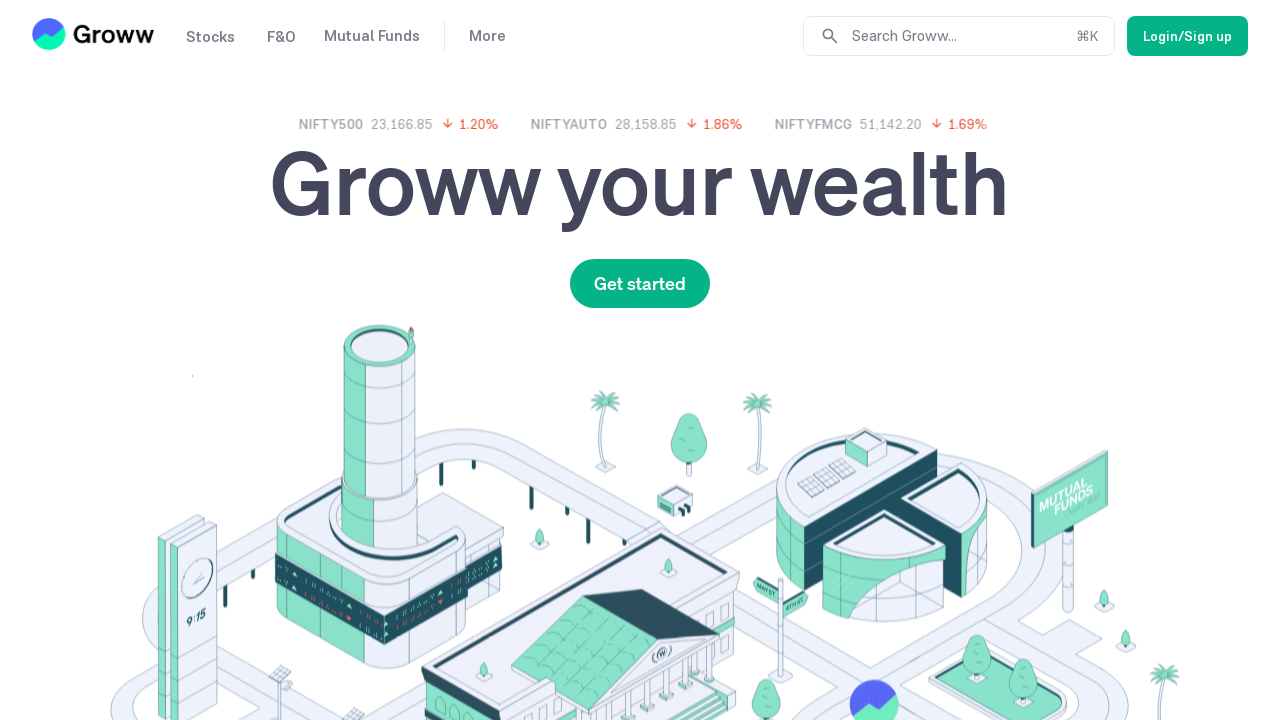